Tests the product search functionality on Automation Exercise website by navigating to the products page, entering "blue" in the search box, and submitting the search.

Starting URL: https://automationexercise.com

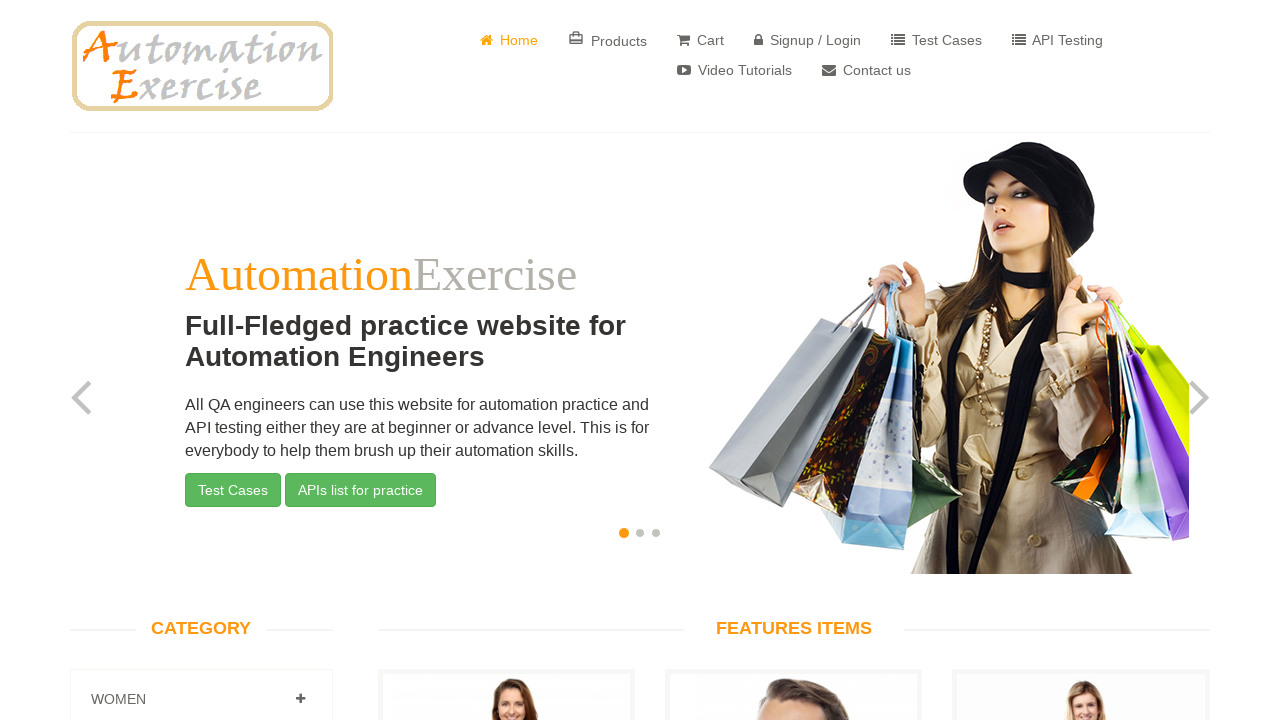

Clicked on Products link to navigate to products page at (608, 40) on a[href='/products']
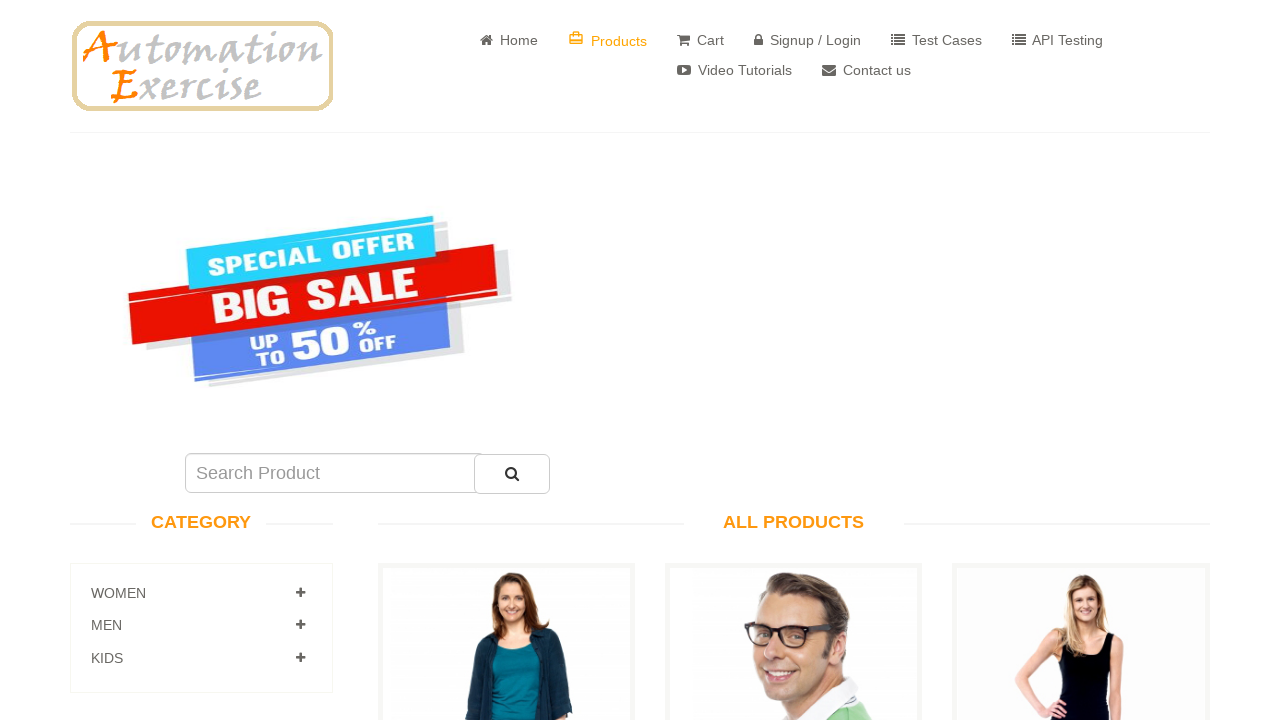

Search input box is visible on products page
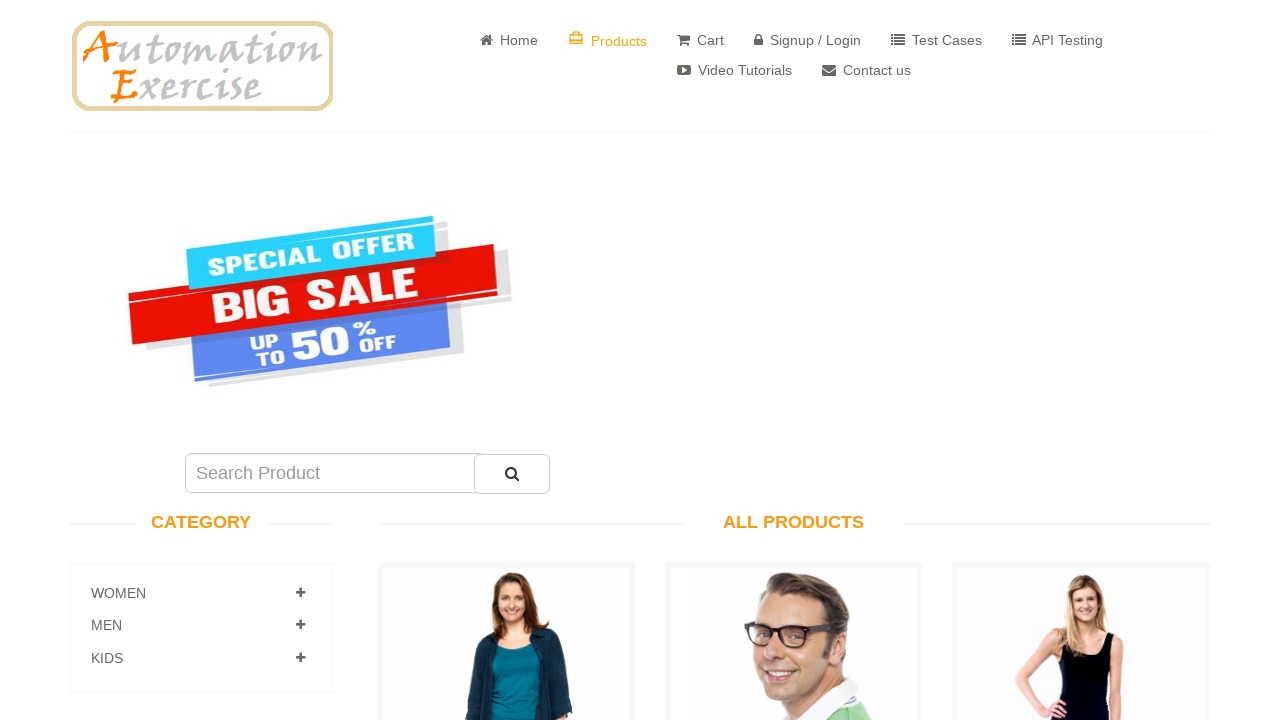

Filled search box with 'blue' on input[name='search']
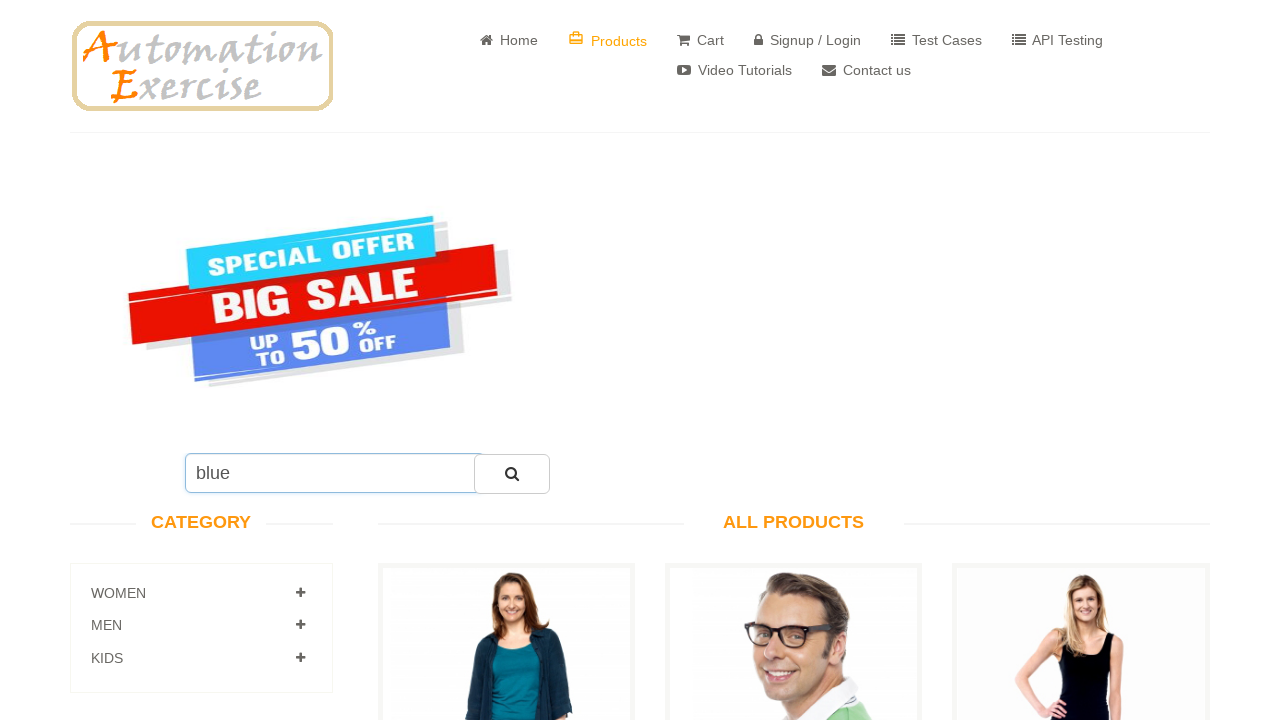

Clicked search submit button at (512, 474) on #submit_search
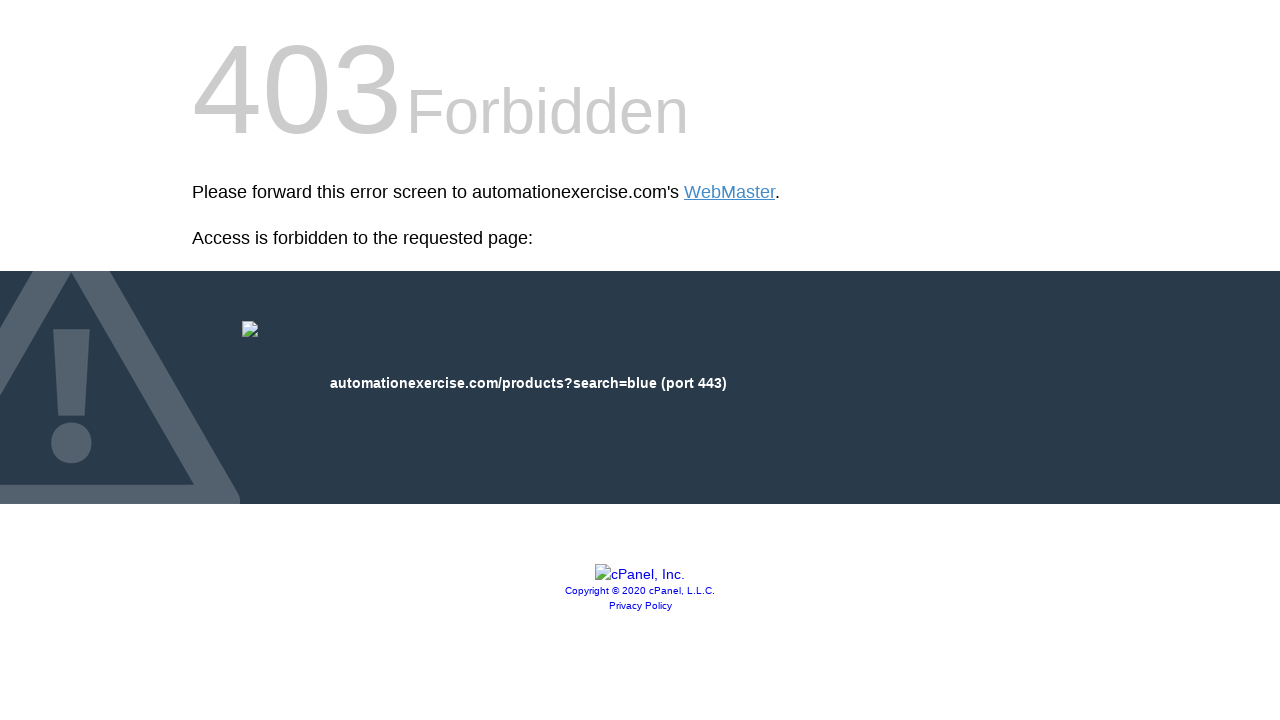

Search results loaded successfully
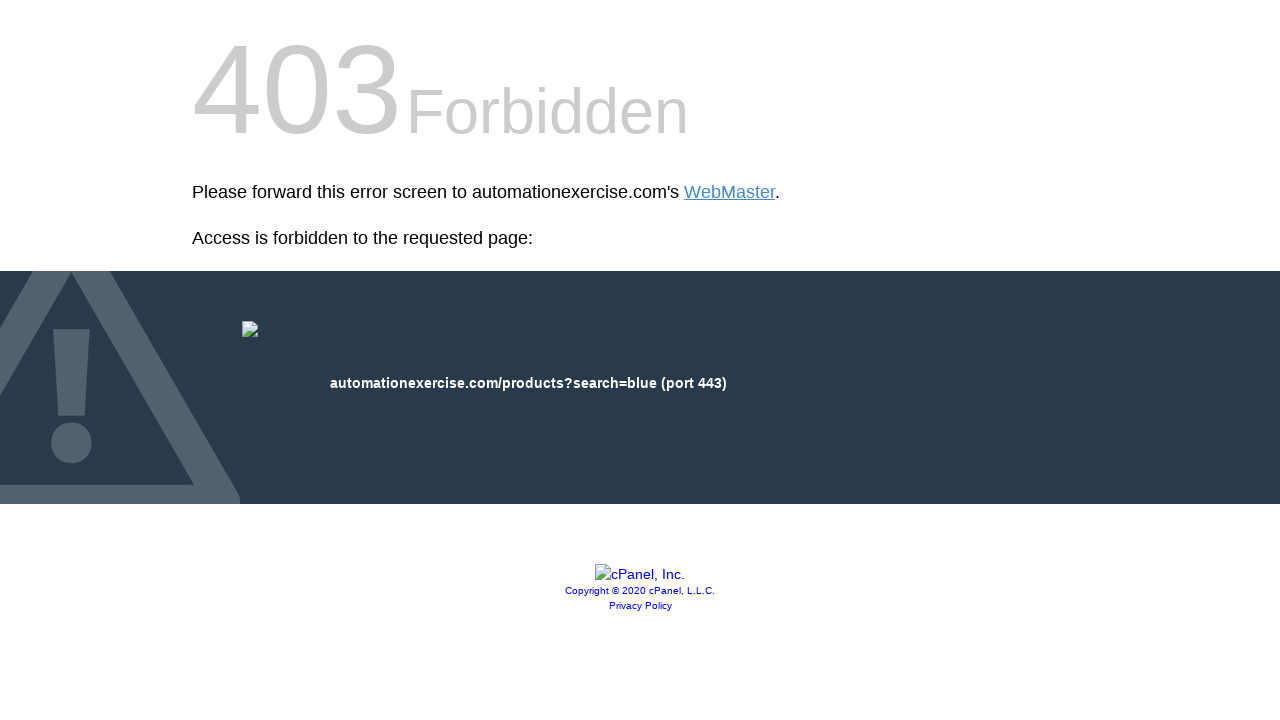

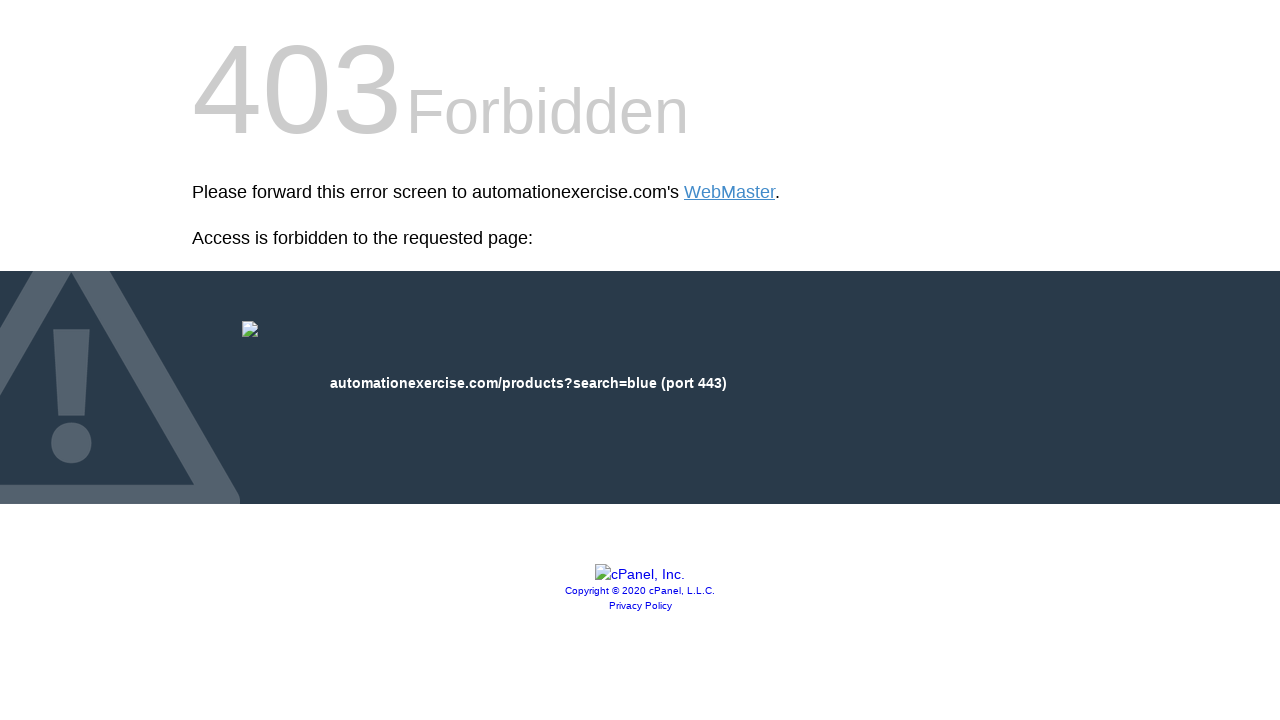